Tests hover interaction on the logout button on a logged-in page state

Starting URL: https://practice.qabrains.com/?logged=true

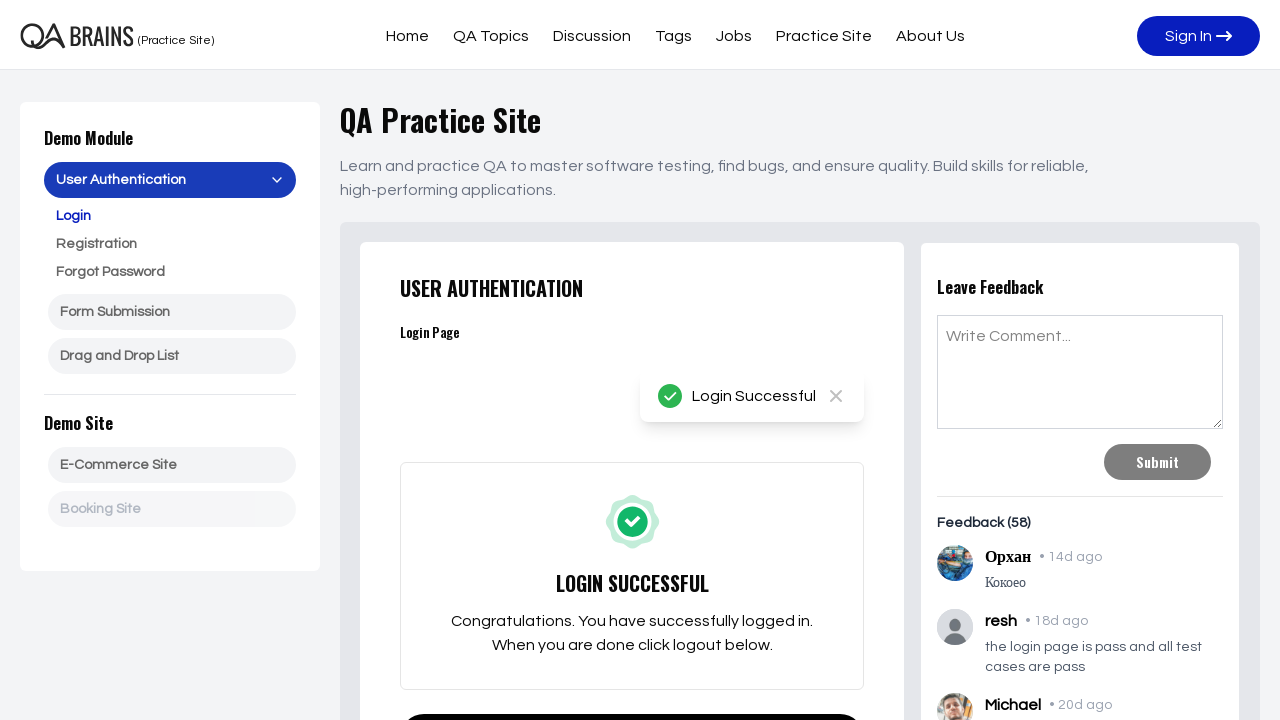

Navigated to logged-in practice page
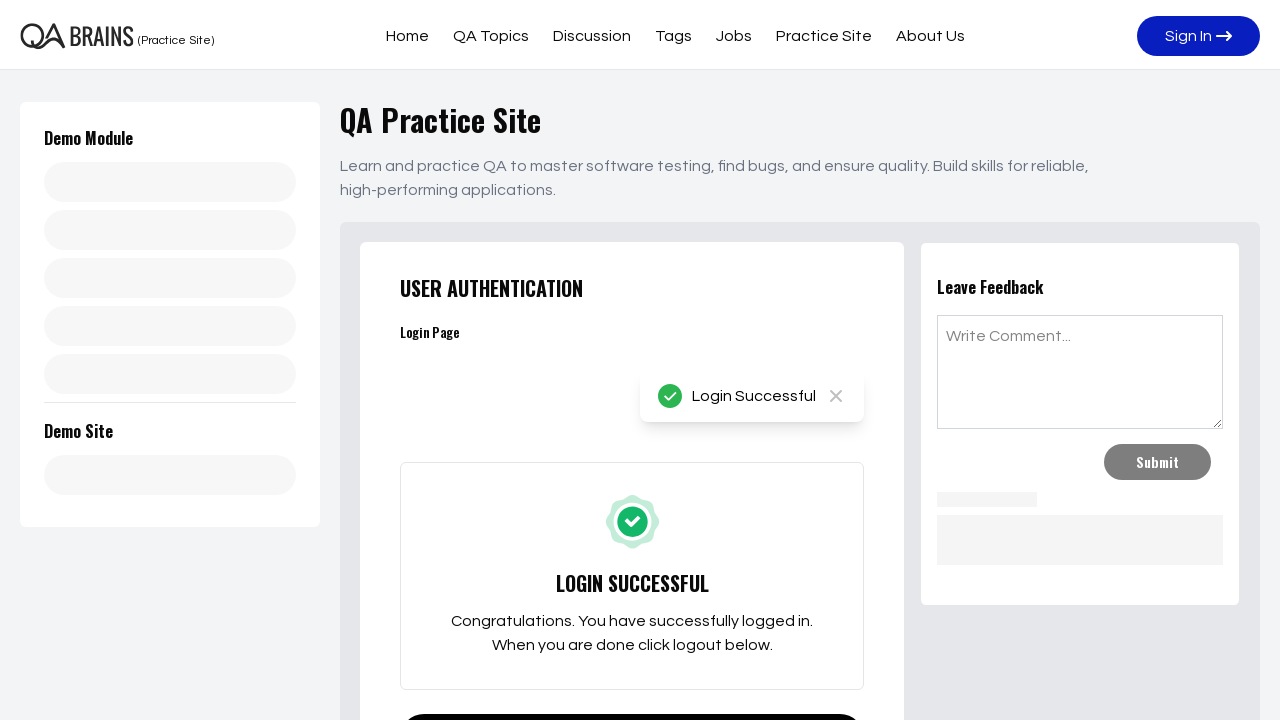

Hovered over the logout button at (632, 696) on xpath=//button[normalize-space()='Logout']
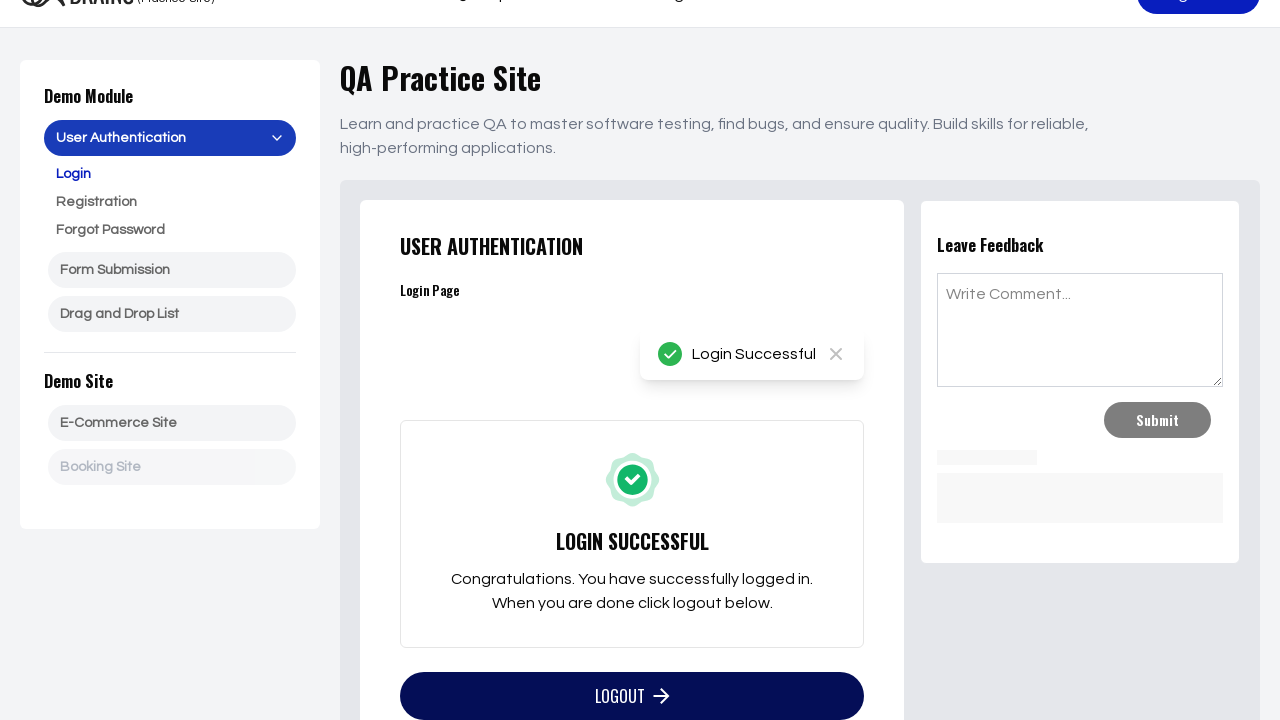

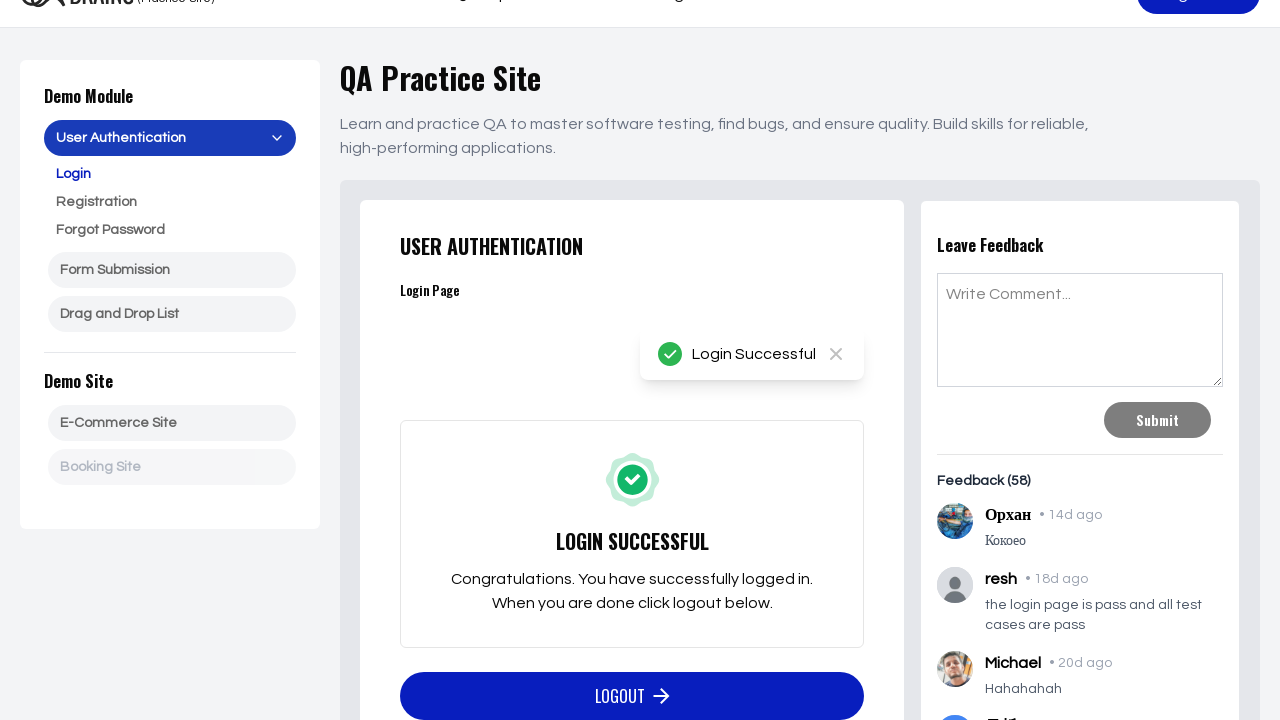